Navigates to Medium's homepage and waits for the page to load

Starting URL: https://medium.com

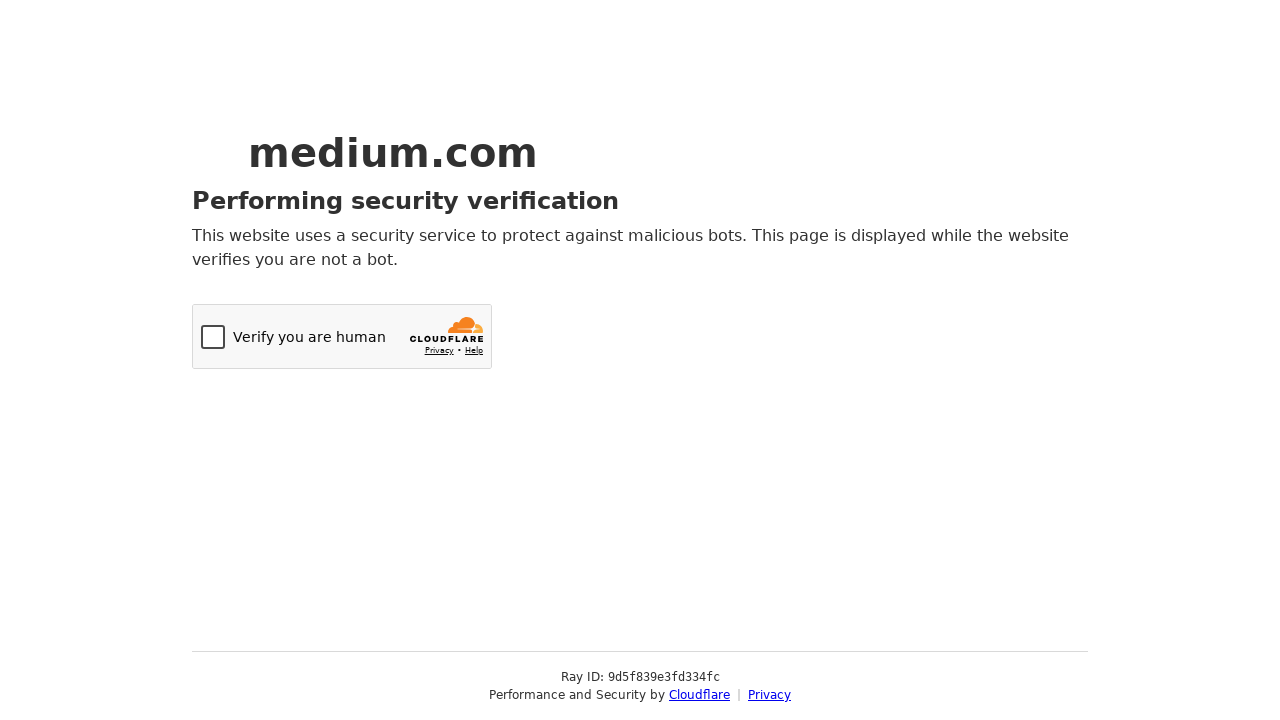

Navigated to Medium homepage
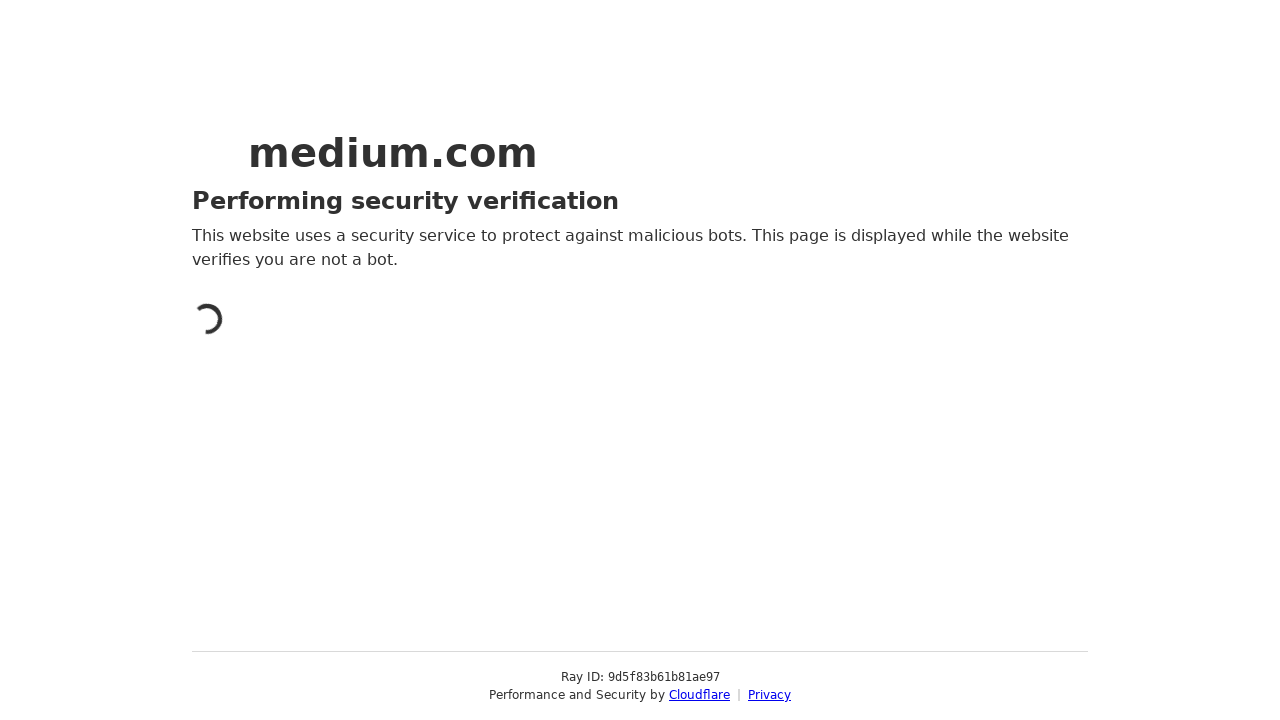

Page DOM content loaded
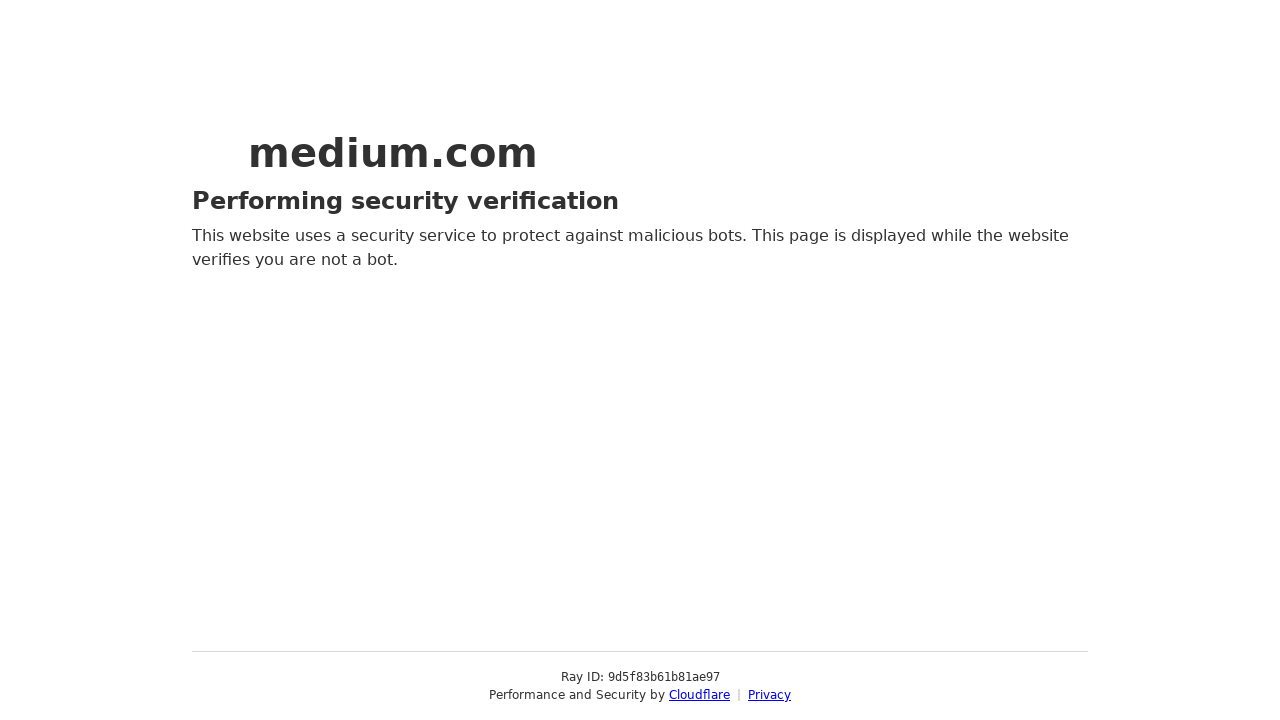

Body element is present, page fully loaded
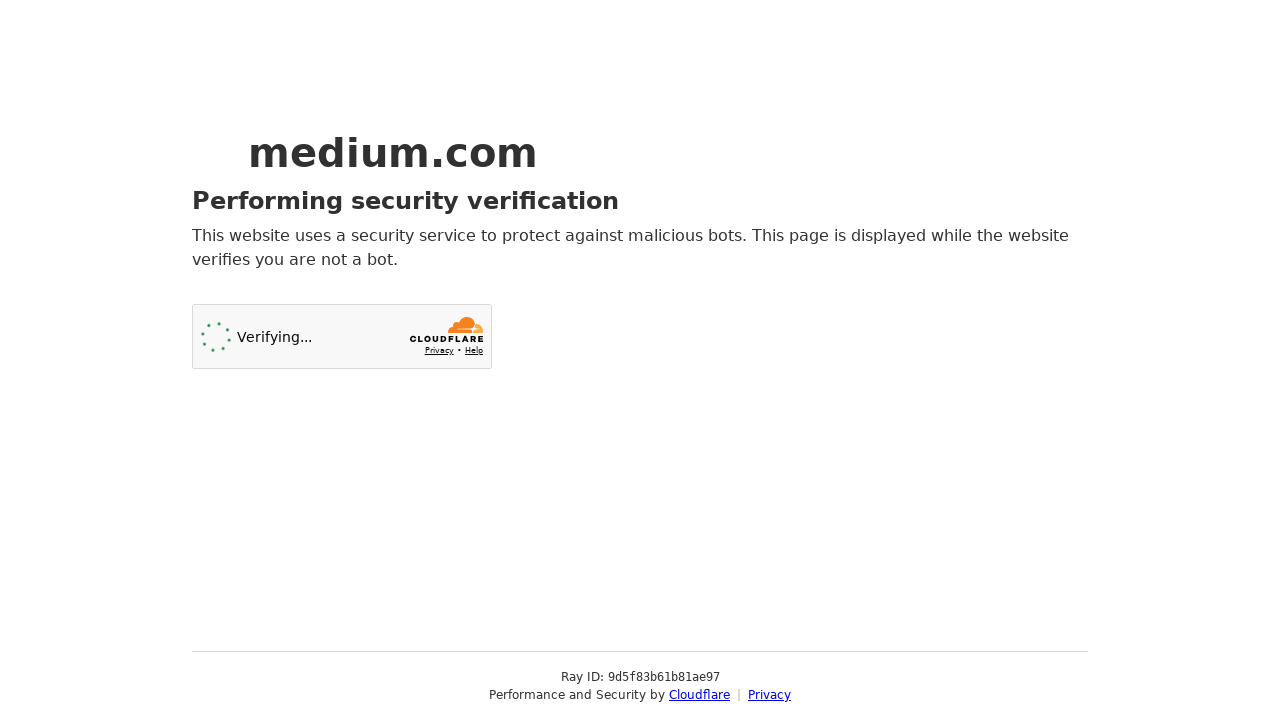

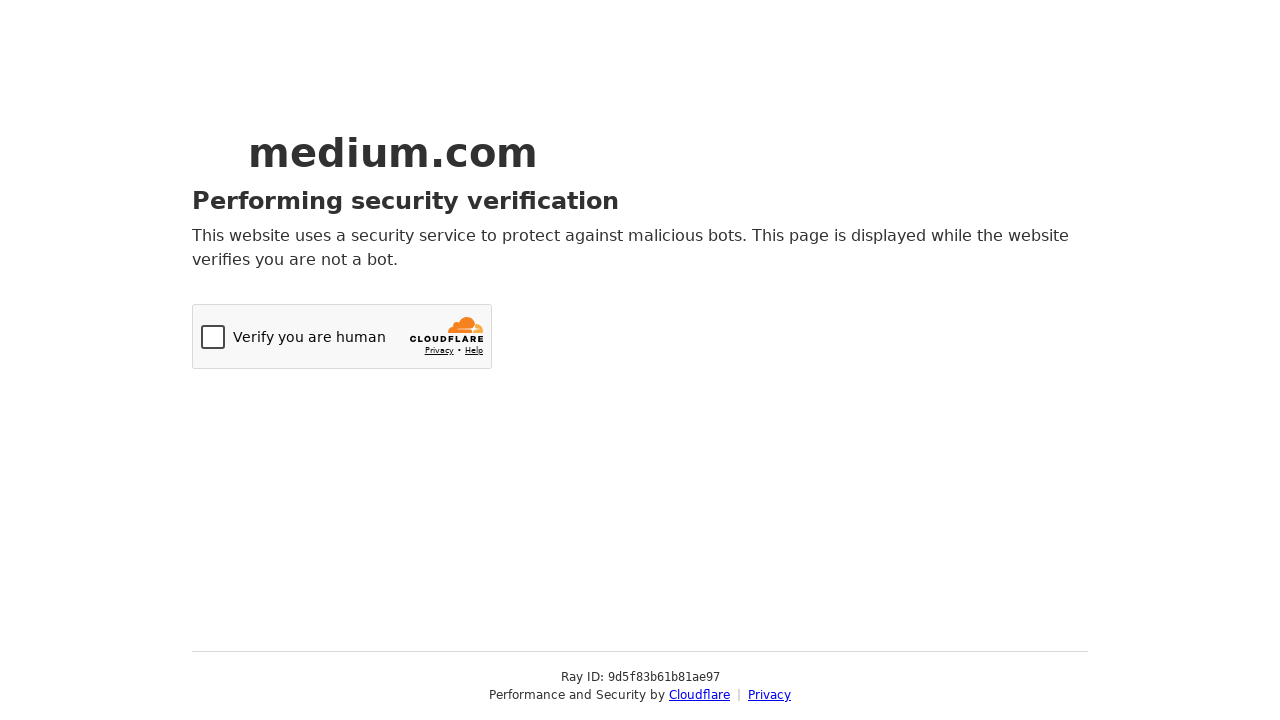